Navigates to the Selenium website and captures a screenshot of the page

Starting URL: https://www.selenium.dev/

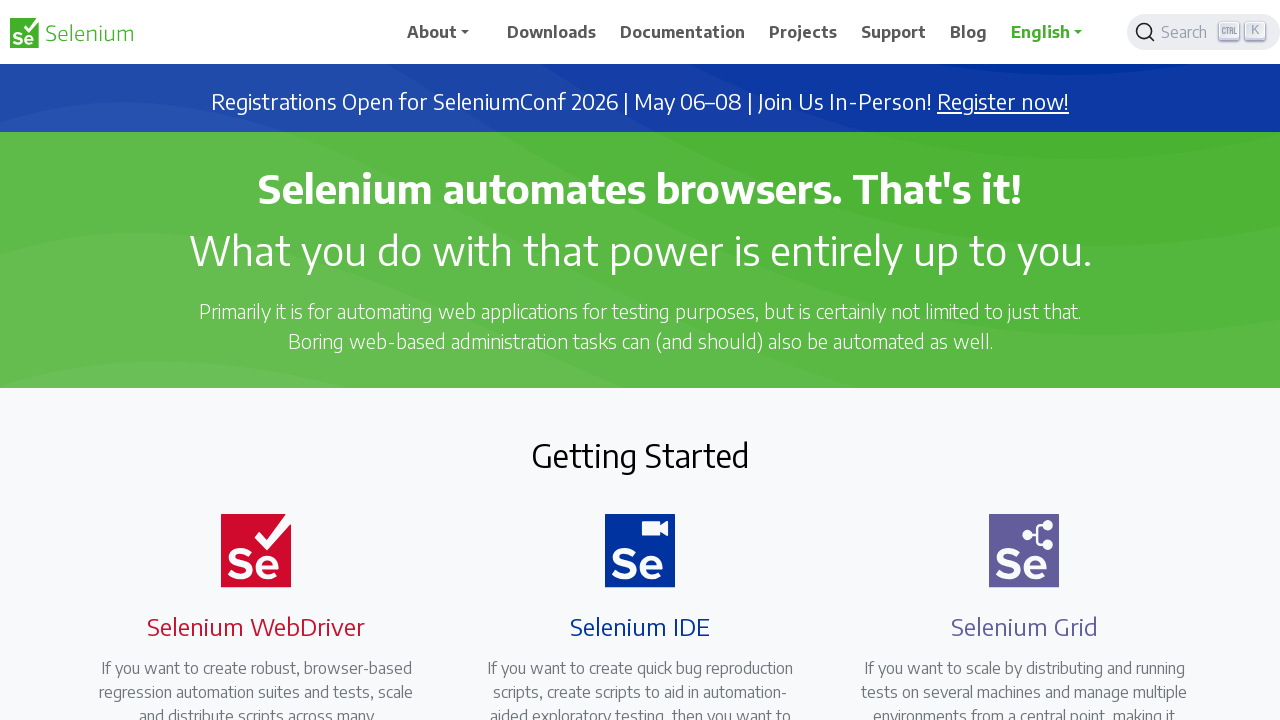

Waited for page to reach networkidle state
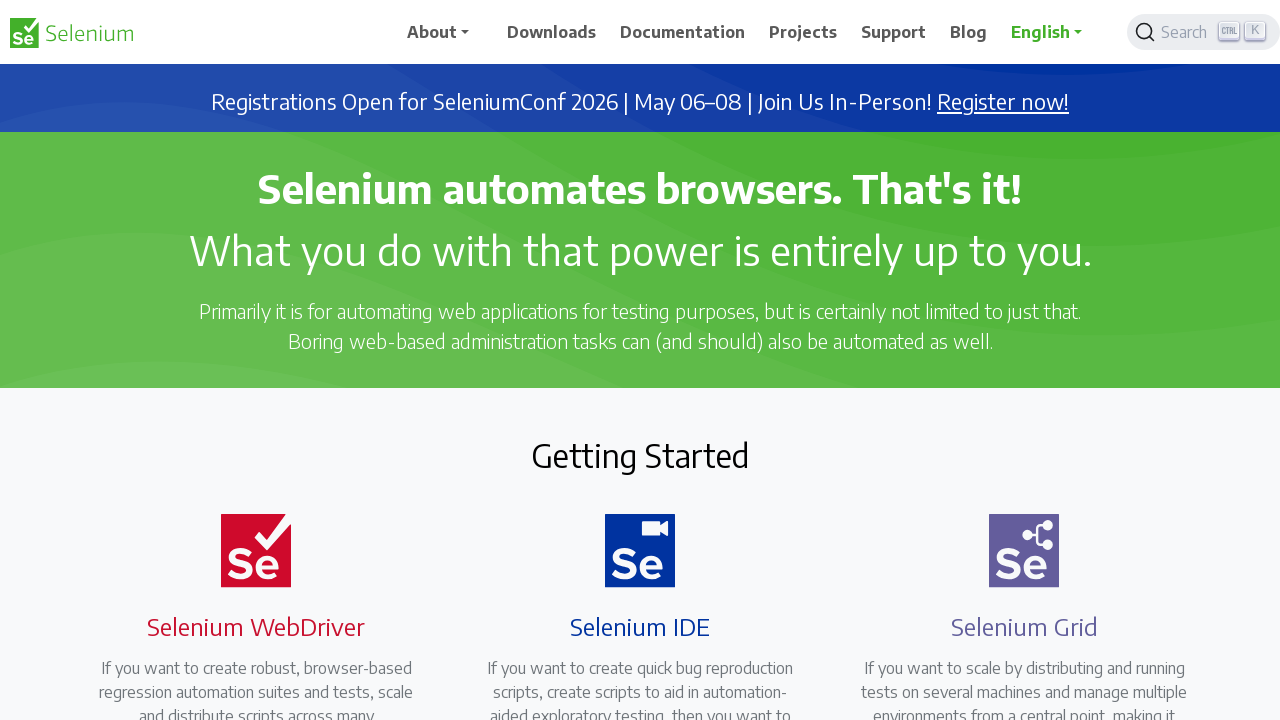

Captured screenshot of Selenium website homepage
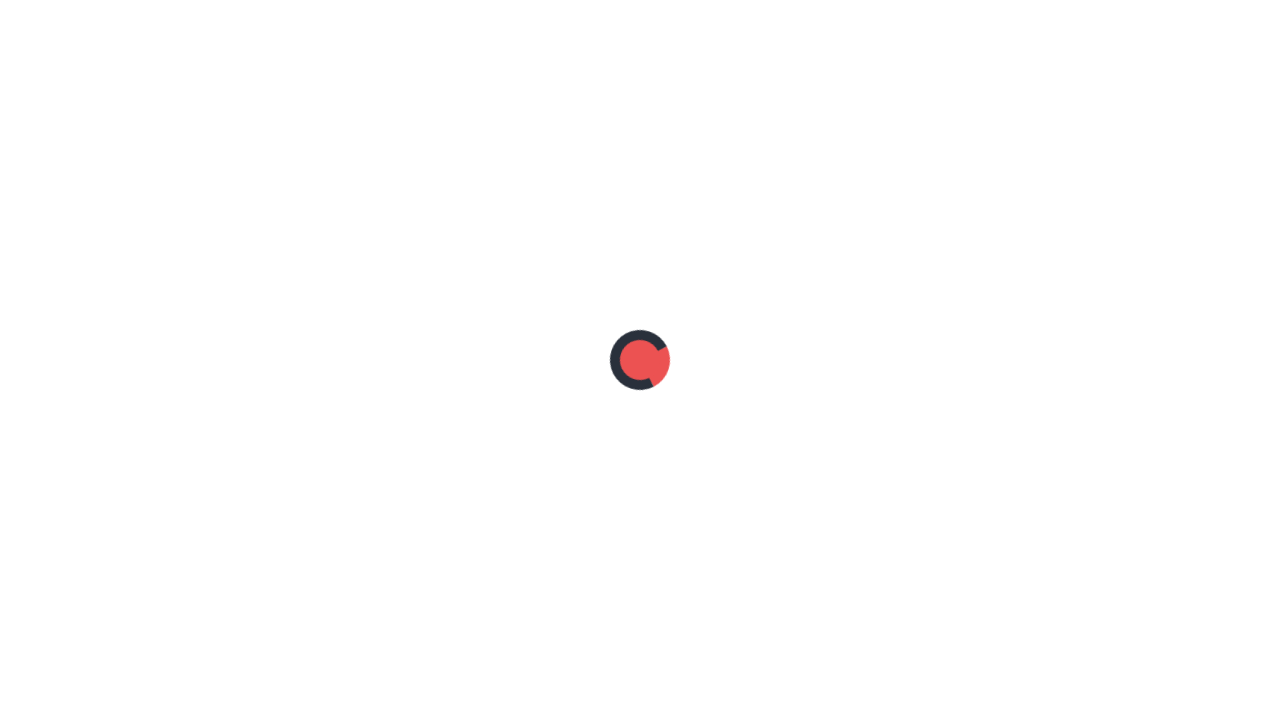

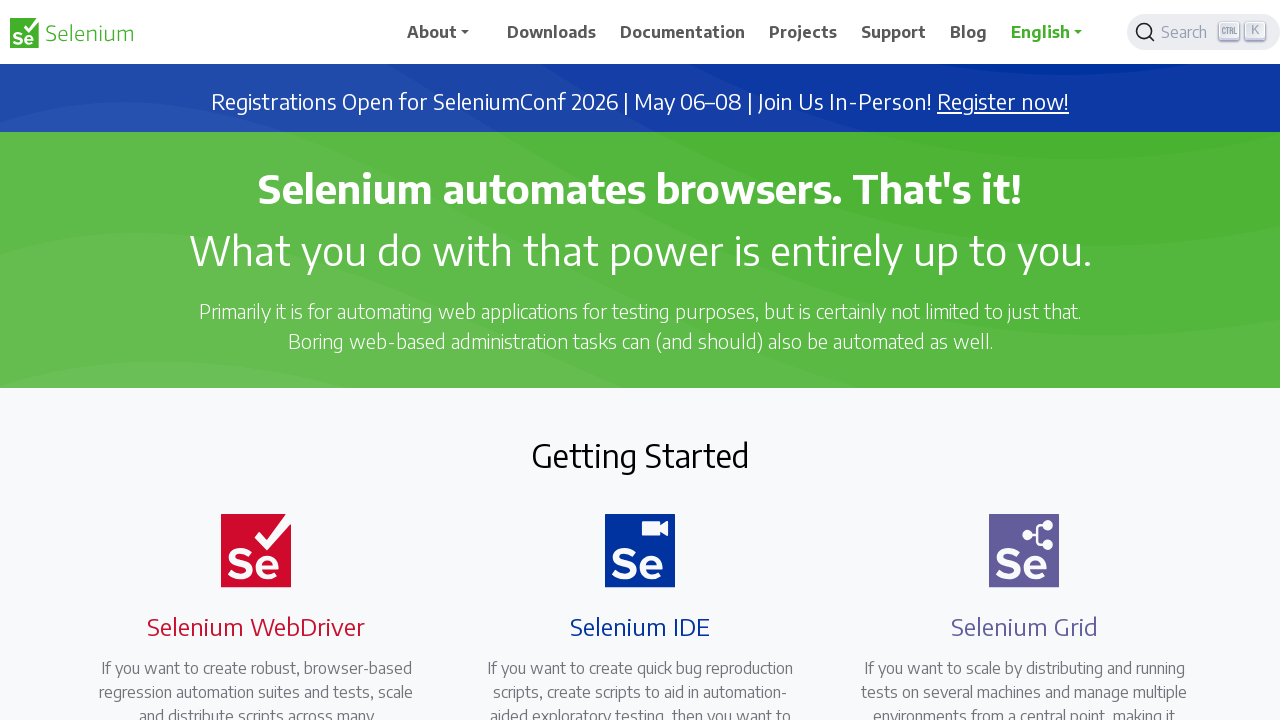